Tests basic form controls by clicking a female radio button, selecting all language checkboxes, clicking a register button, and then clicking a navigation link to return to the home page.

Starting URL: https://www.hyrtutorials.com/p/basic-controls.html

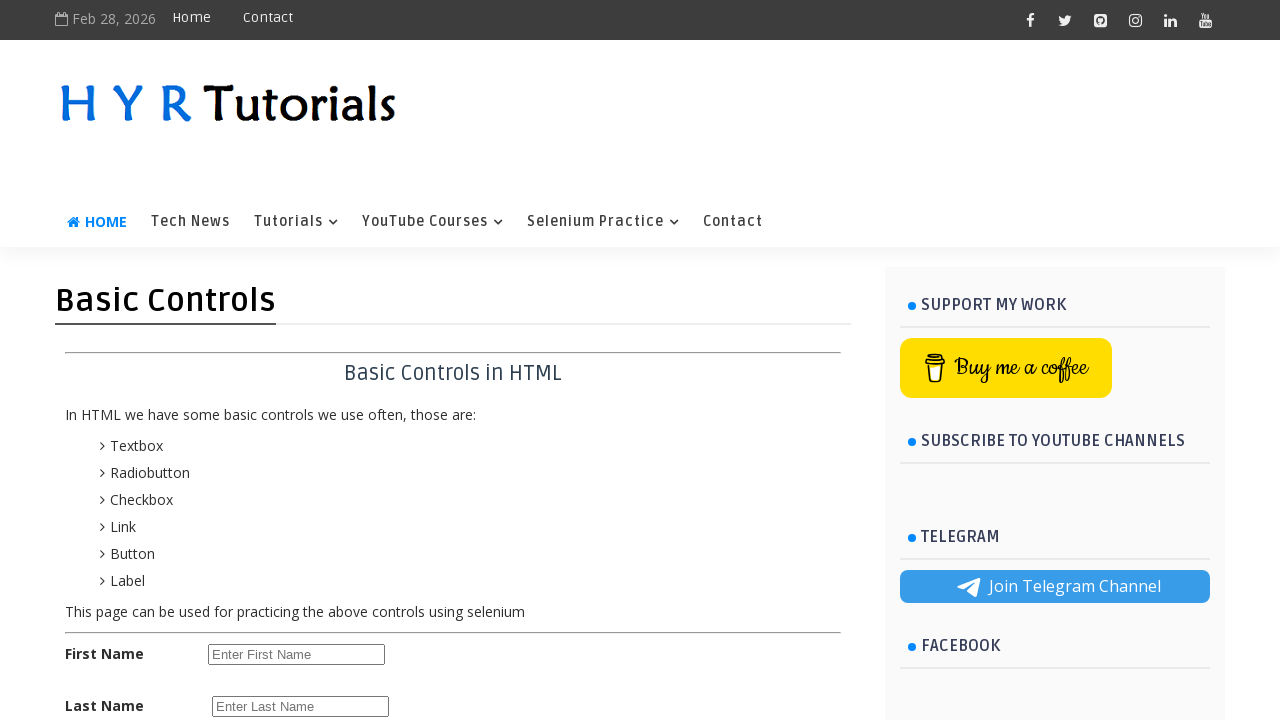

Clicked female radio button at (286, 360) on #femalerb
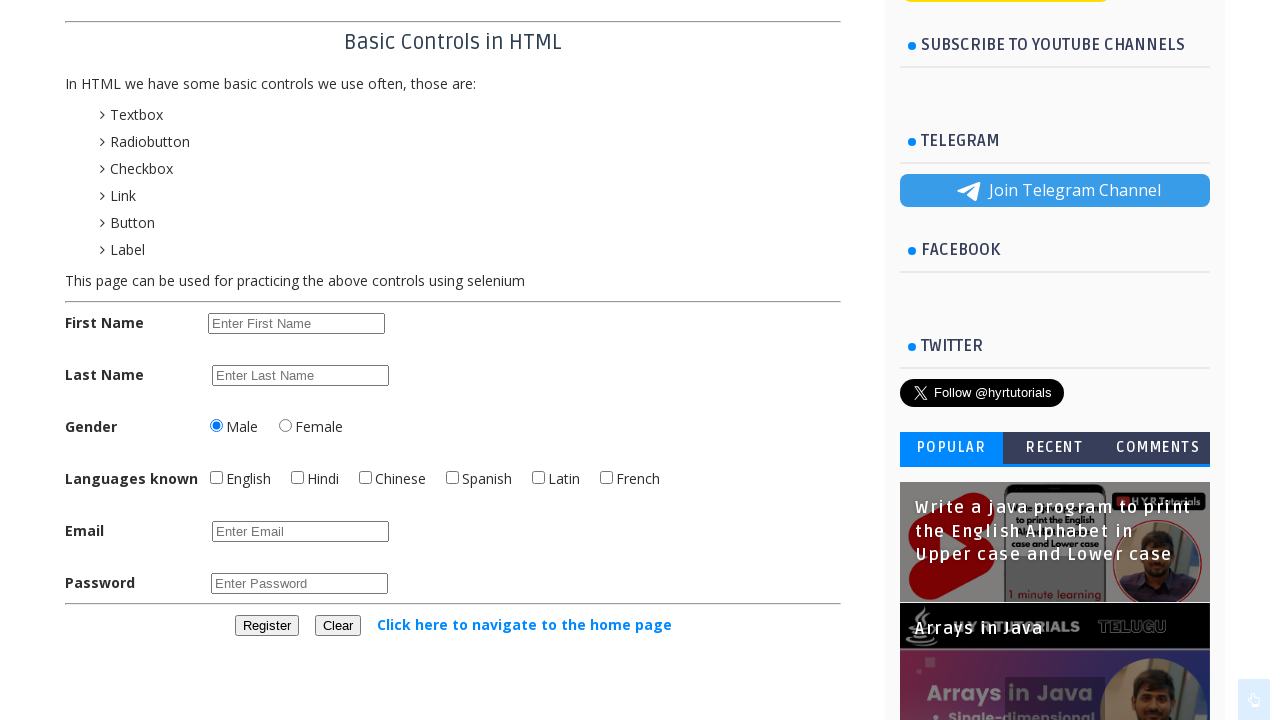

Clicked language checkbox 1 of 6 at (216, 478) on input[name='language'] >> nth=0
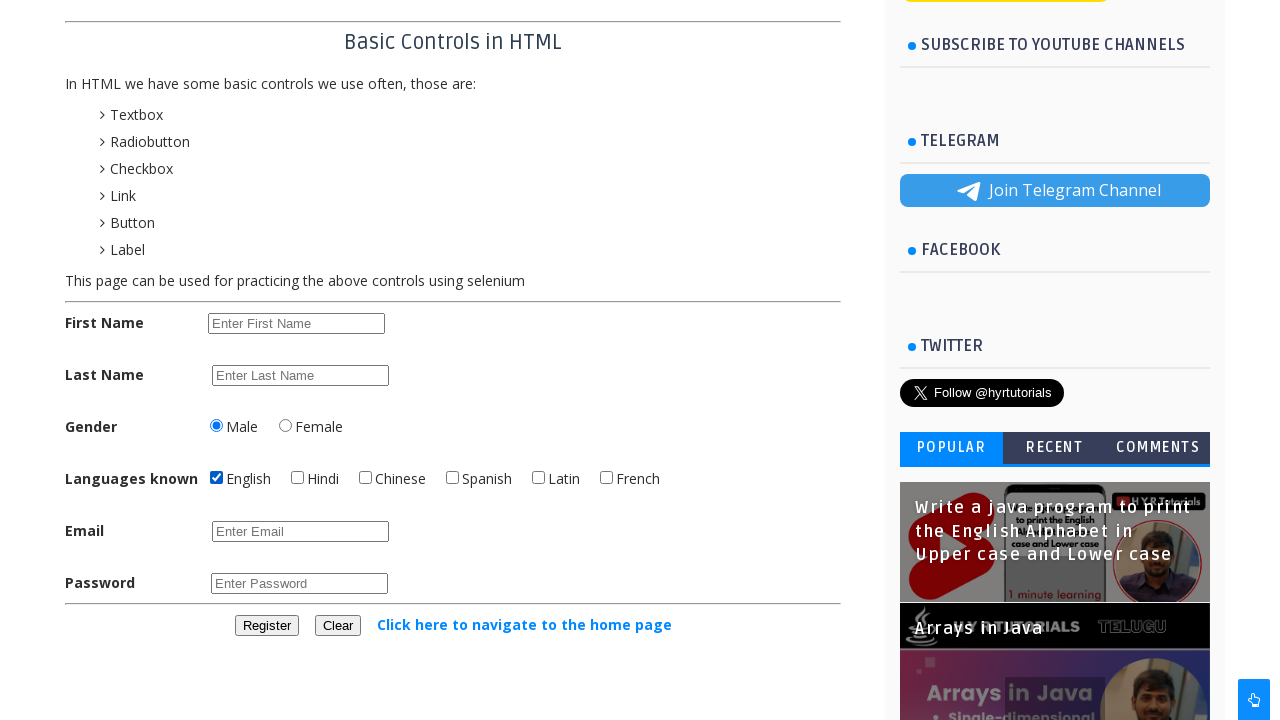

Clicked language checkbox 2 of 6 at (298, 478) on input[name='language'] >> nth=1
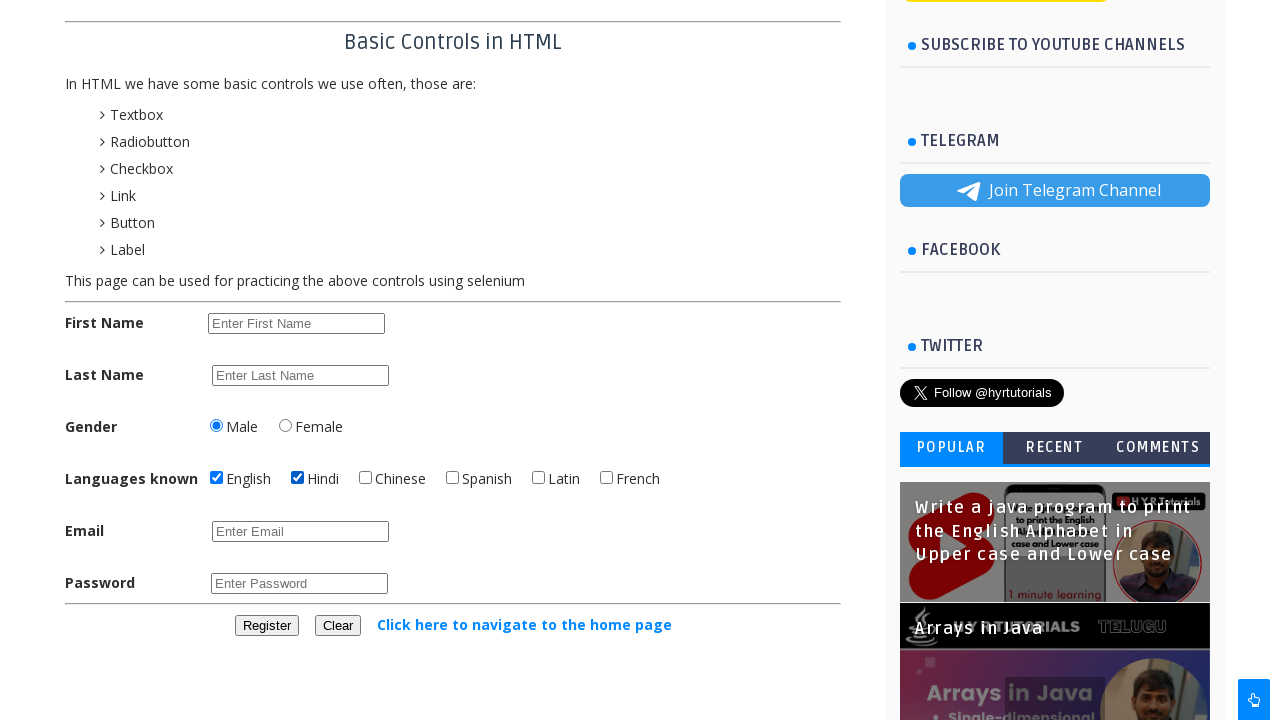

Clicked language checkbox 3 of 6 at (366, 478) on input[name='language'] >> nth=2
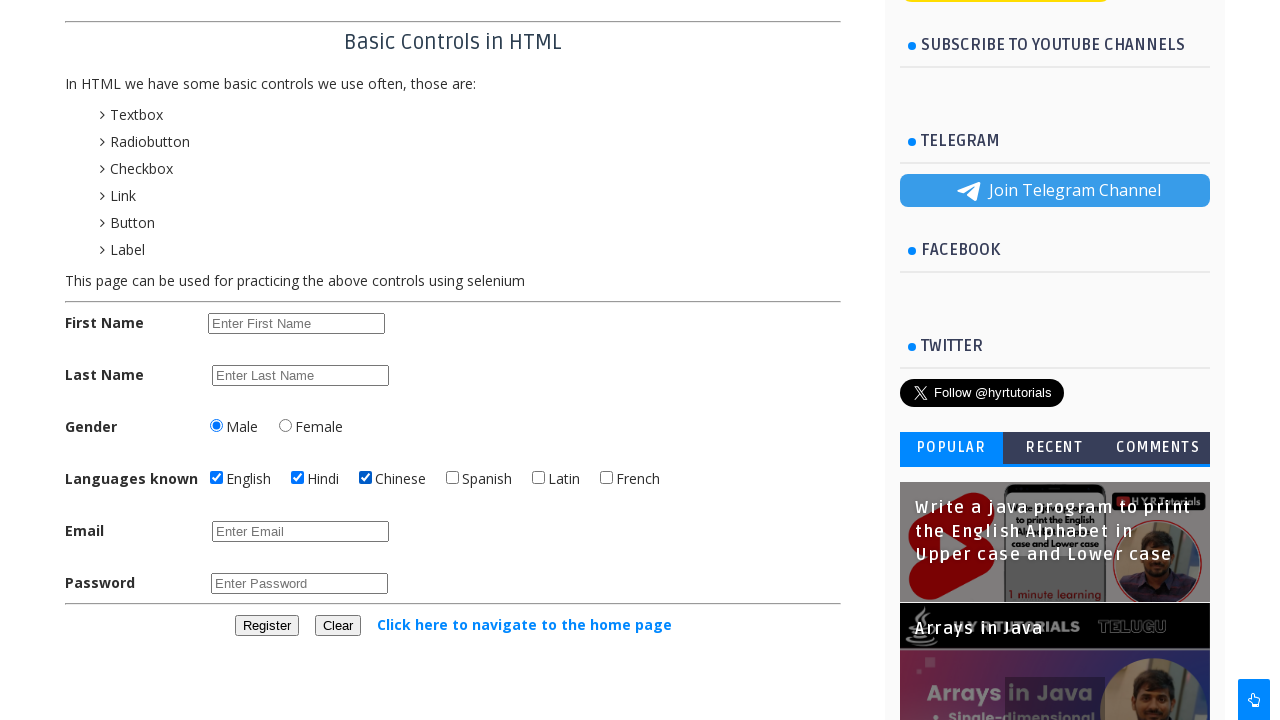

Clicked language checkbox 4 of 6 at (452, 478) on input[name='language'] >> nth=3
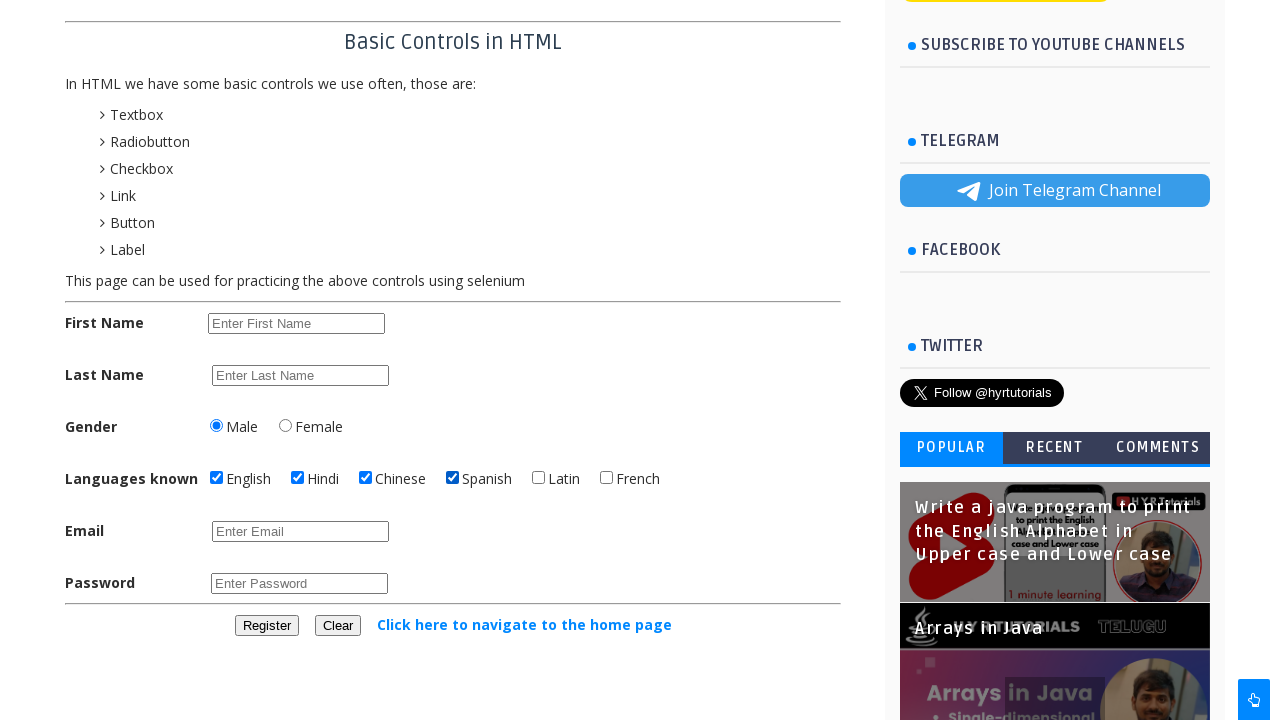

Clicked language checkbox 5 of 6 at (538, 478) on input[name='language'] >> nth=4
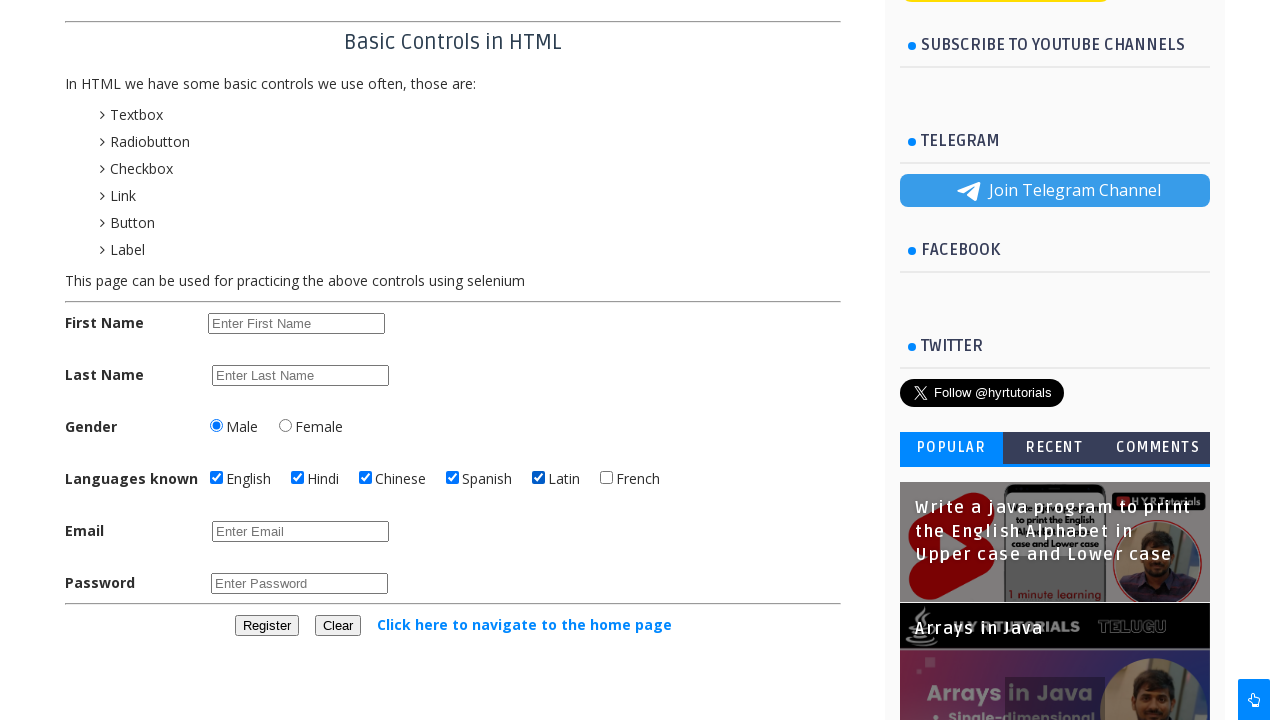

Clicked language checkbox 6 of 6 at (606, 478) on input[name='language'] >> nth=5
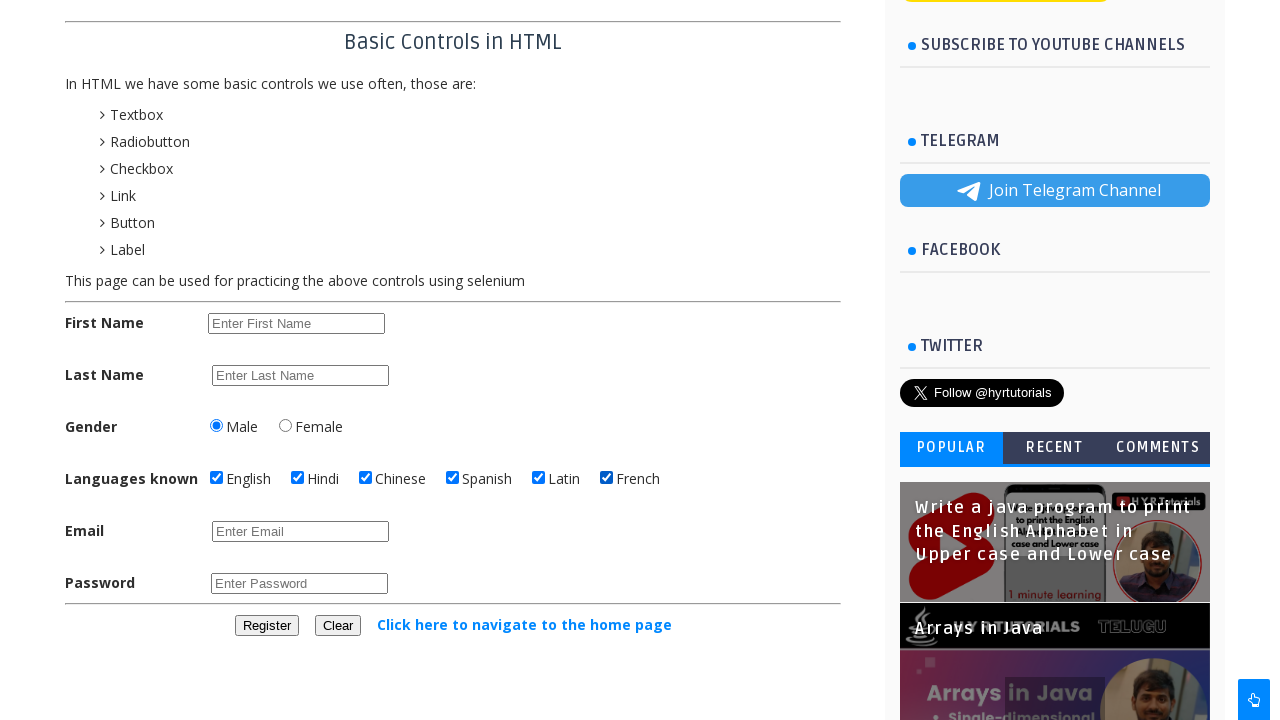

Clicked register button at (266, 626) on #registerbtn
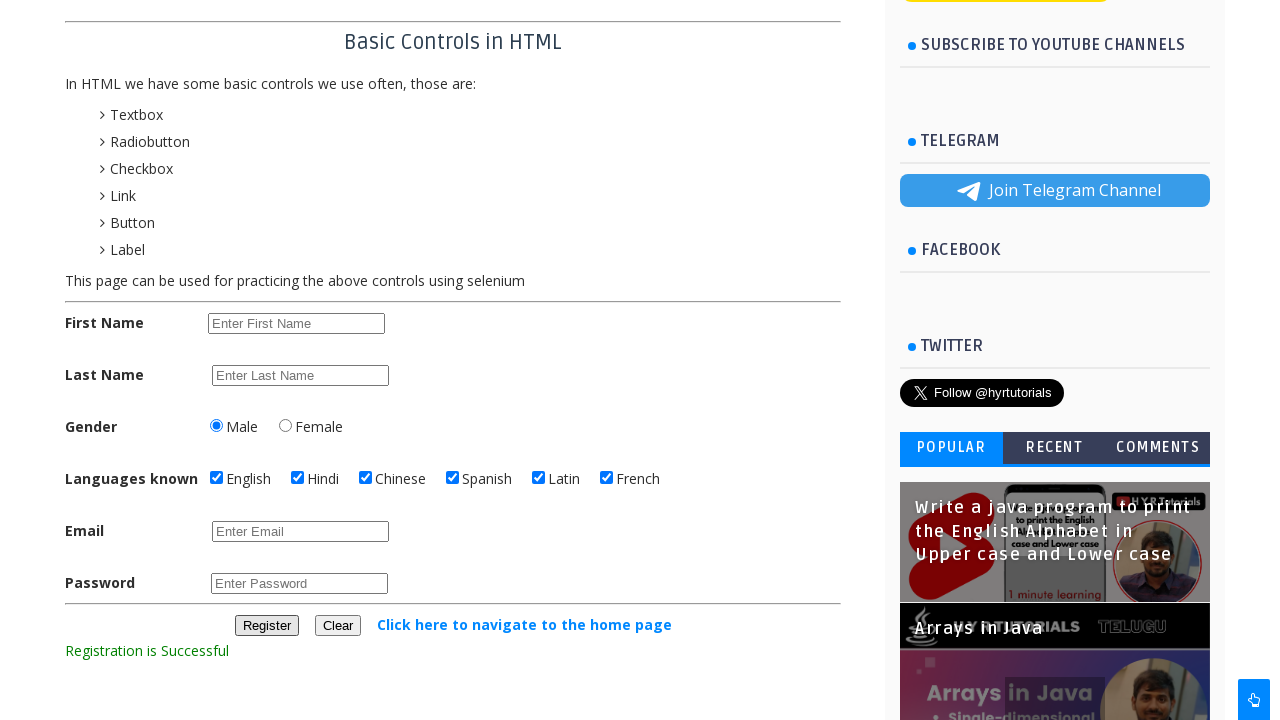

Navigation link to home page became visible
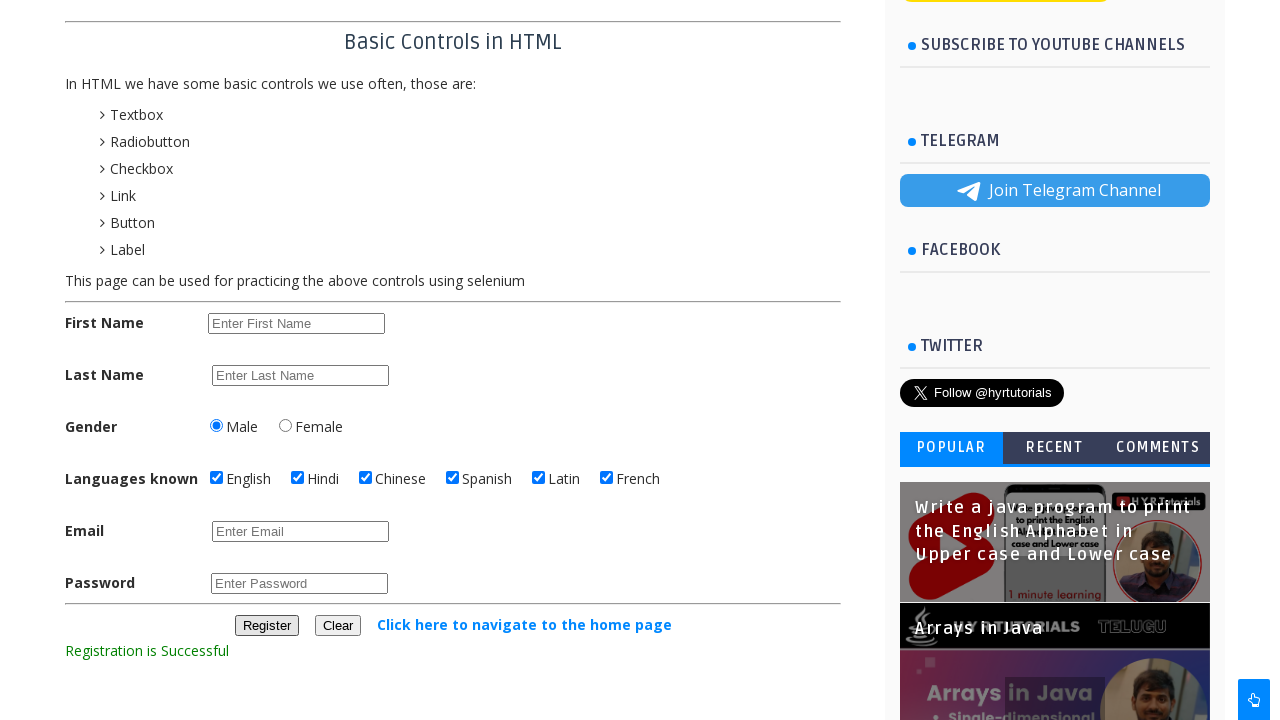

Clicked navigation link to return to home page at (524, 624) on xpath=//a[contains(text(),'Click here to navigate to the home page')]
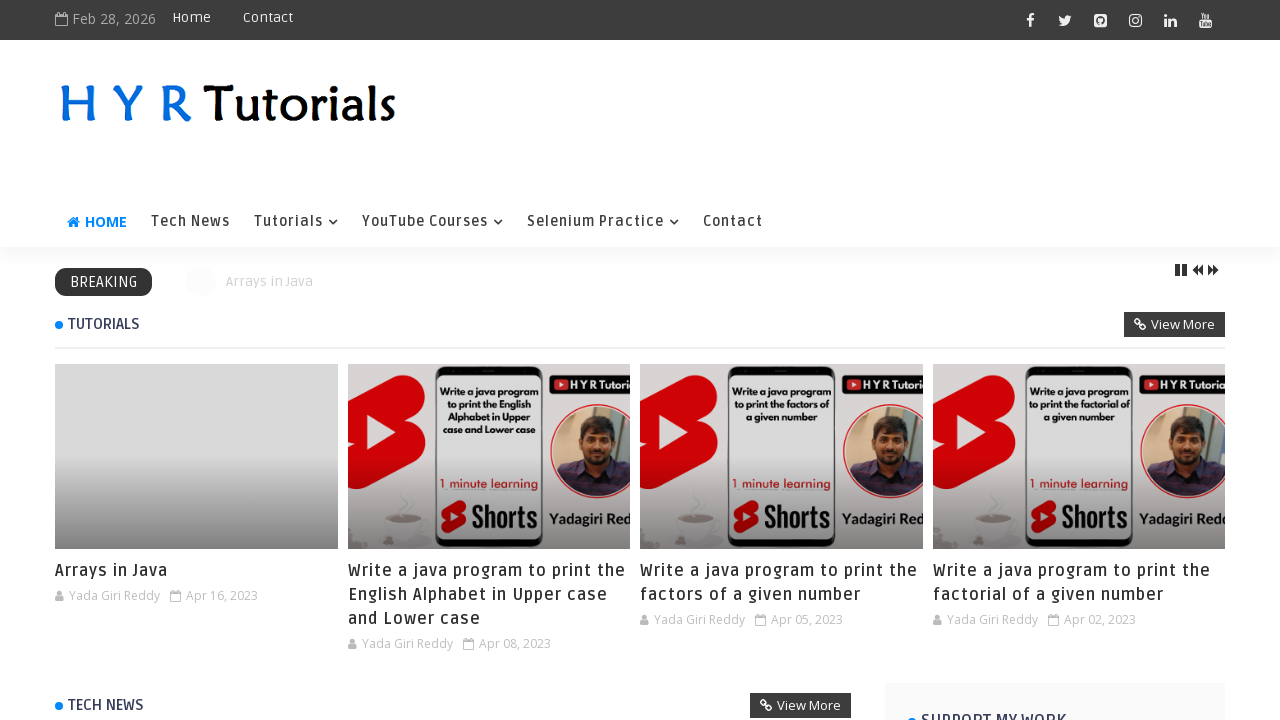

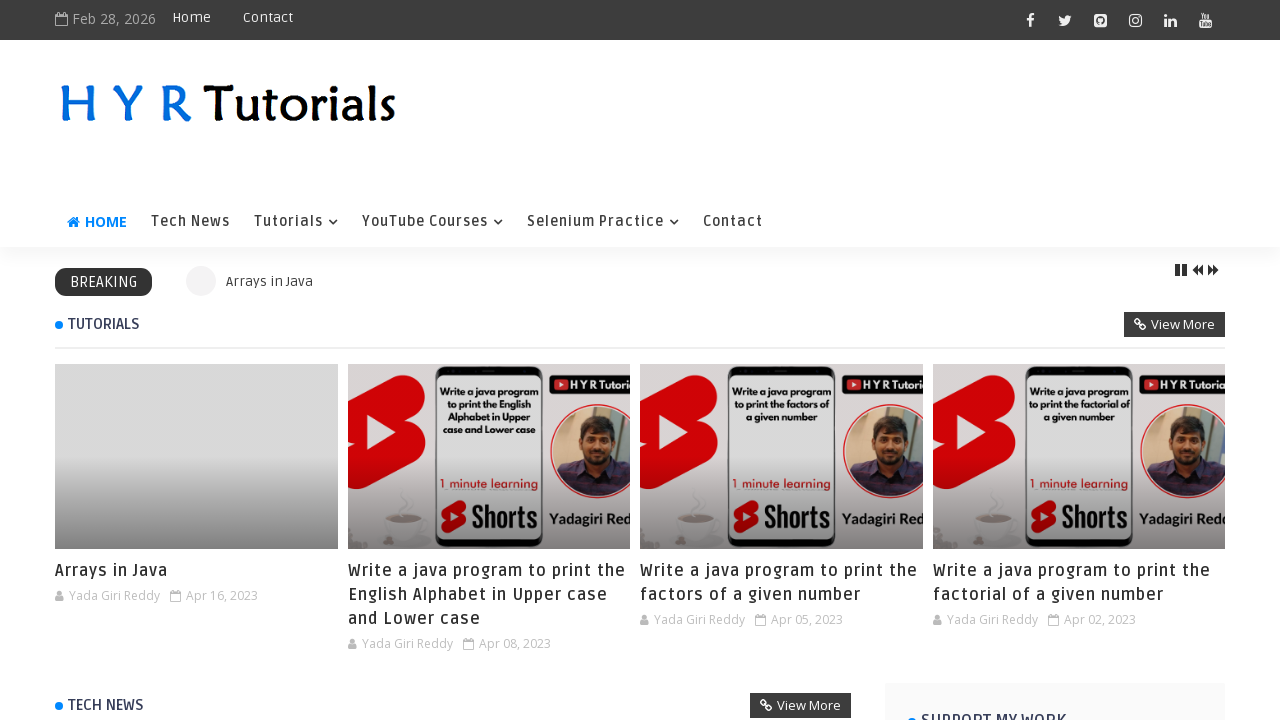